Tests the add/remove elements functionality by clicking the "Add Element" button 5 times and then verifying that 5 delete buttons were created

Starting URL: http://the-internet.herokuapp.com/add_remove_elements/

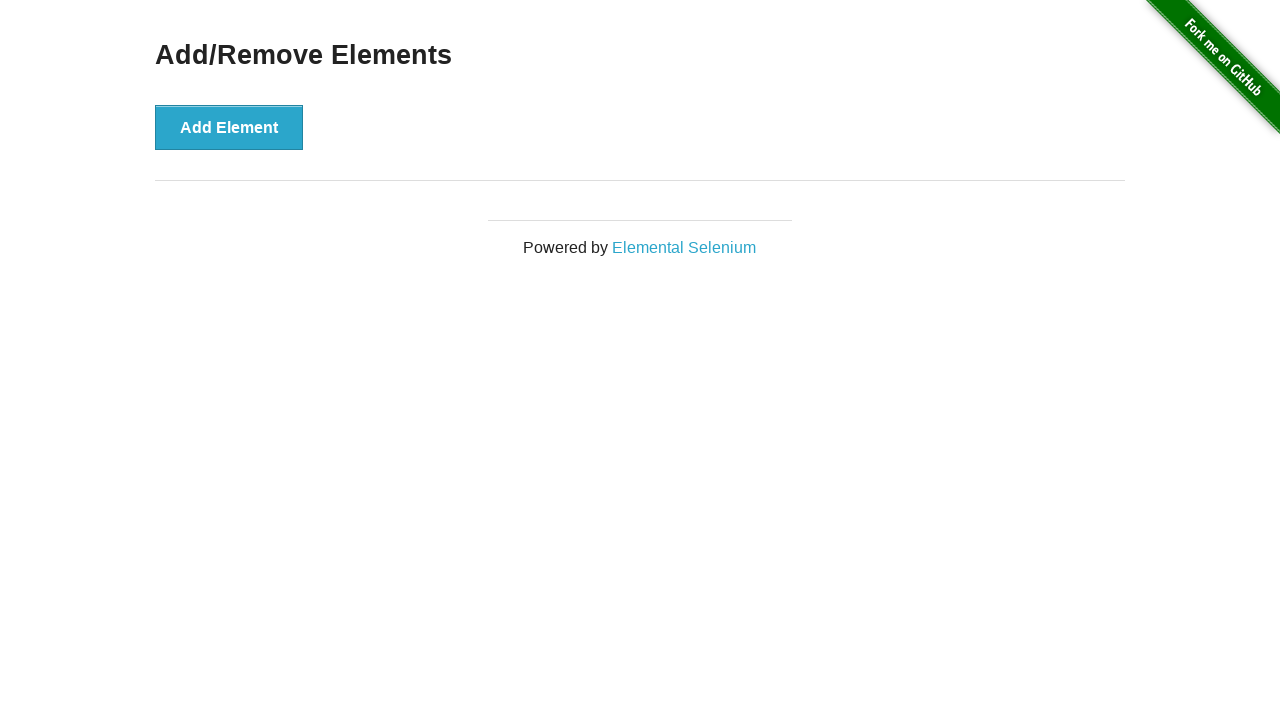

Navigated to add/remove elements page
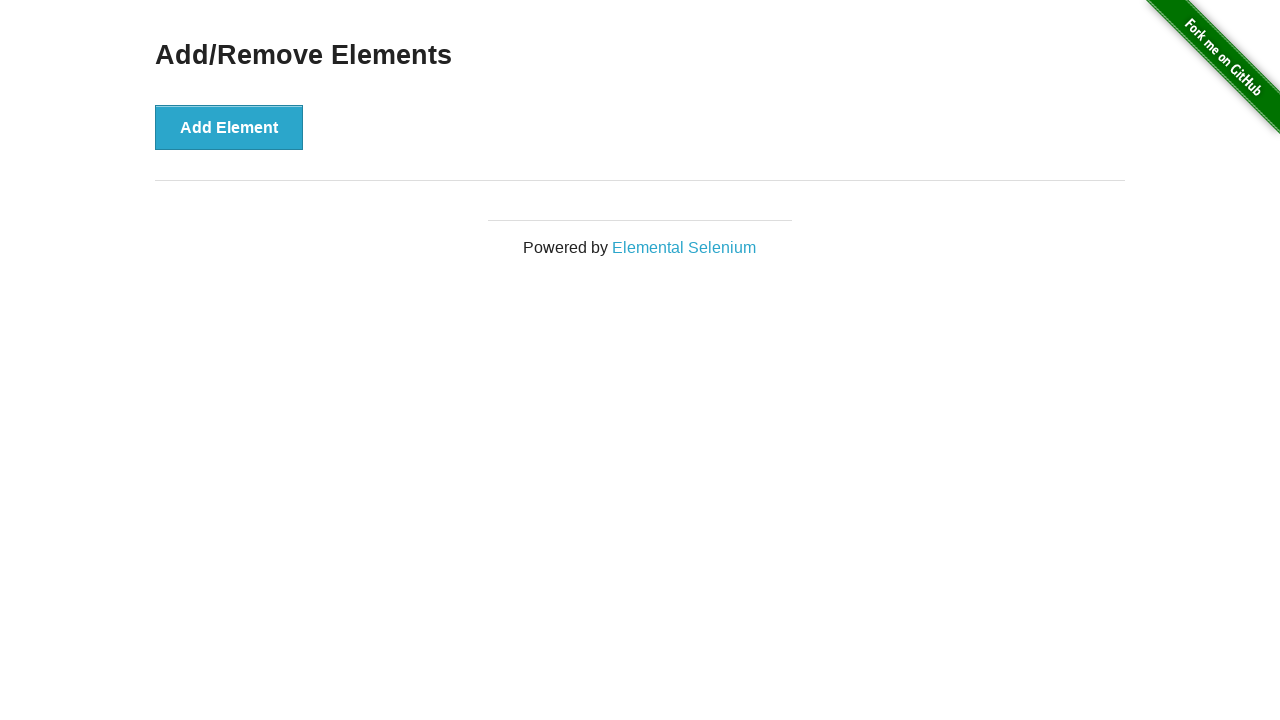

Clicked 'Add Element' button at (229, 127) on button
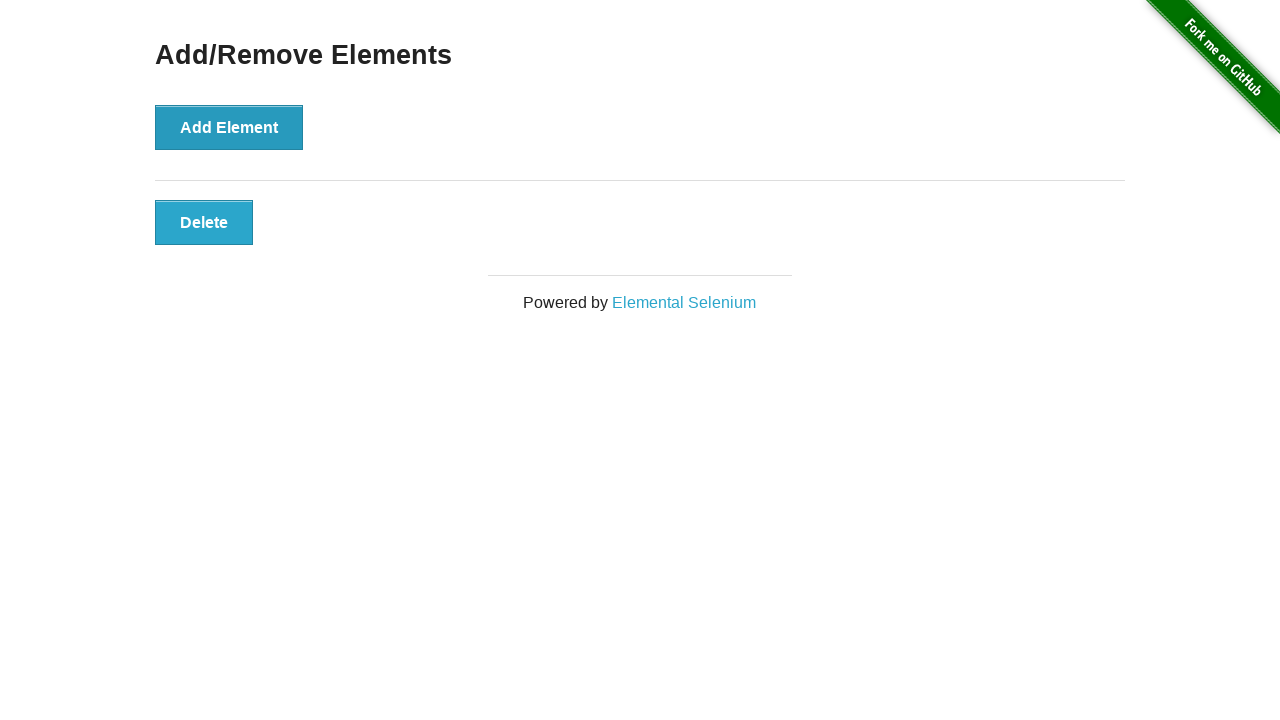

Clicked 'Add Element' button at (229, 127) on button
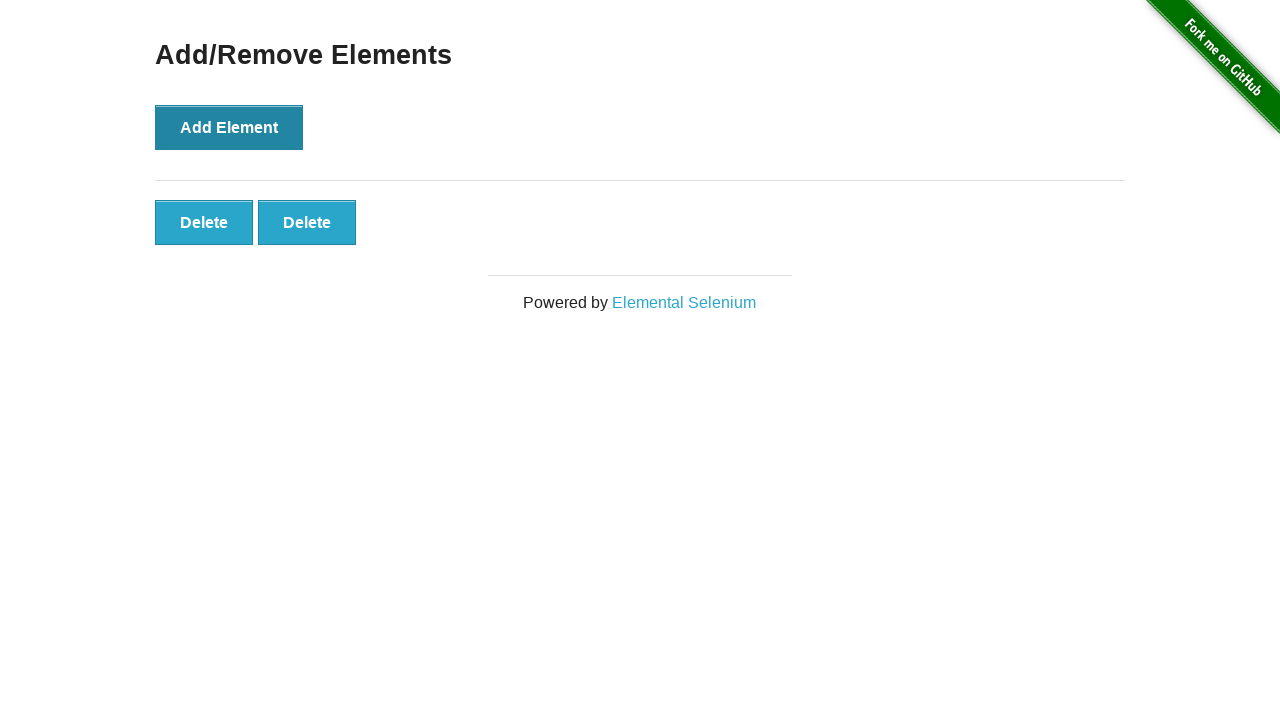

Clicked 'Add Element' button at (229, 127) on button
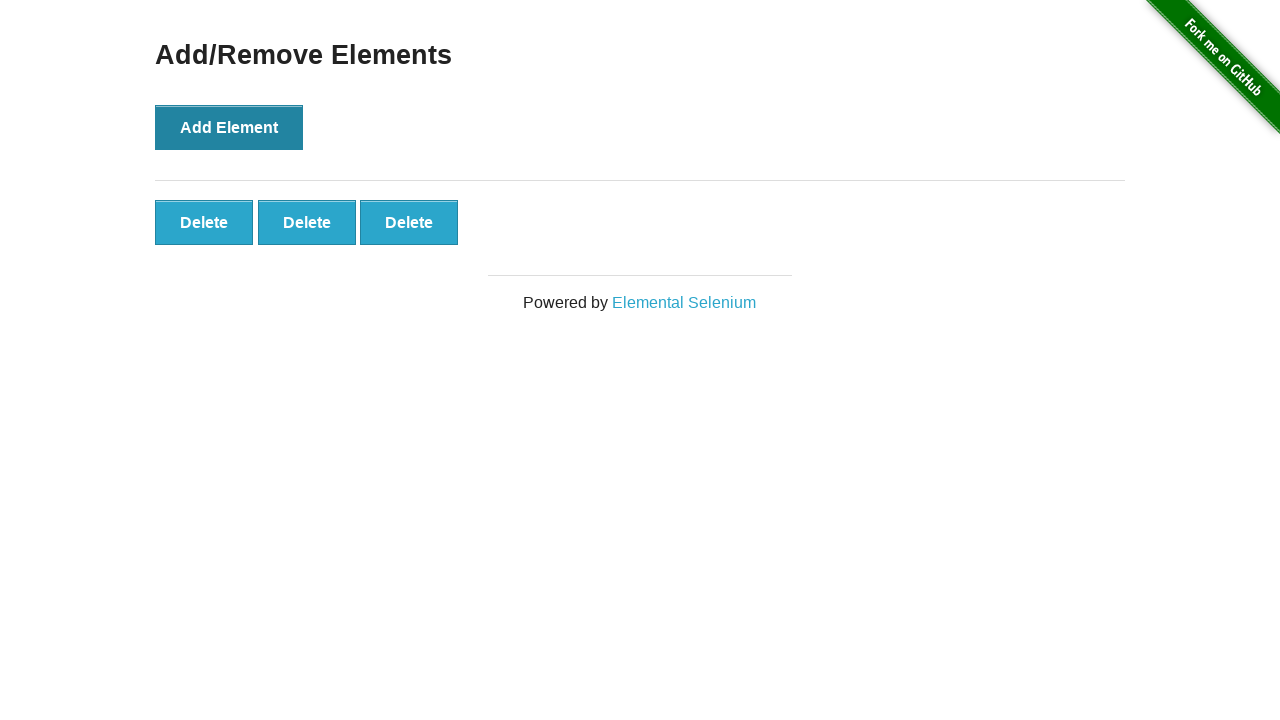

Clicked 'Add Element' button at (229, 127) on button
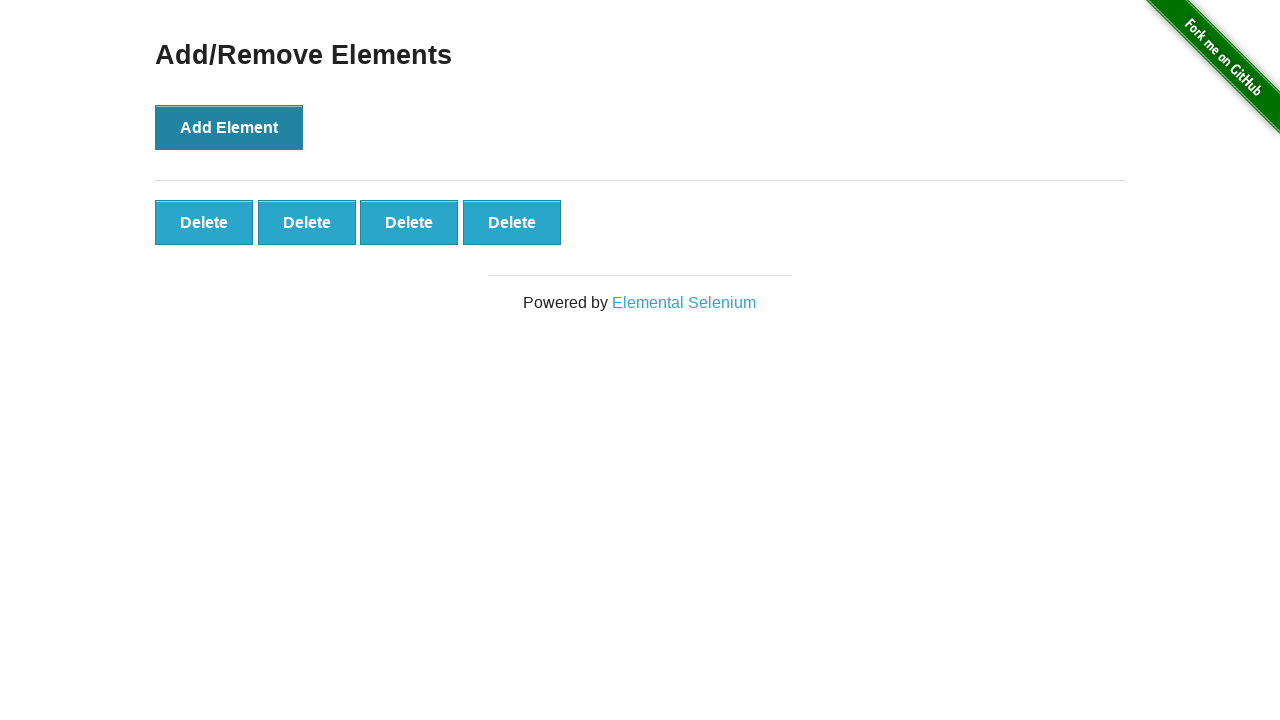

Clicked 'Add Element' button at (229, 127) on button
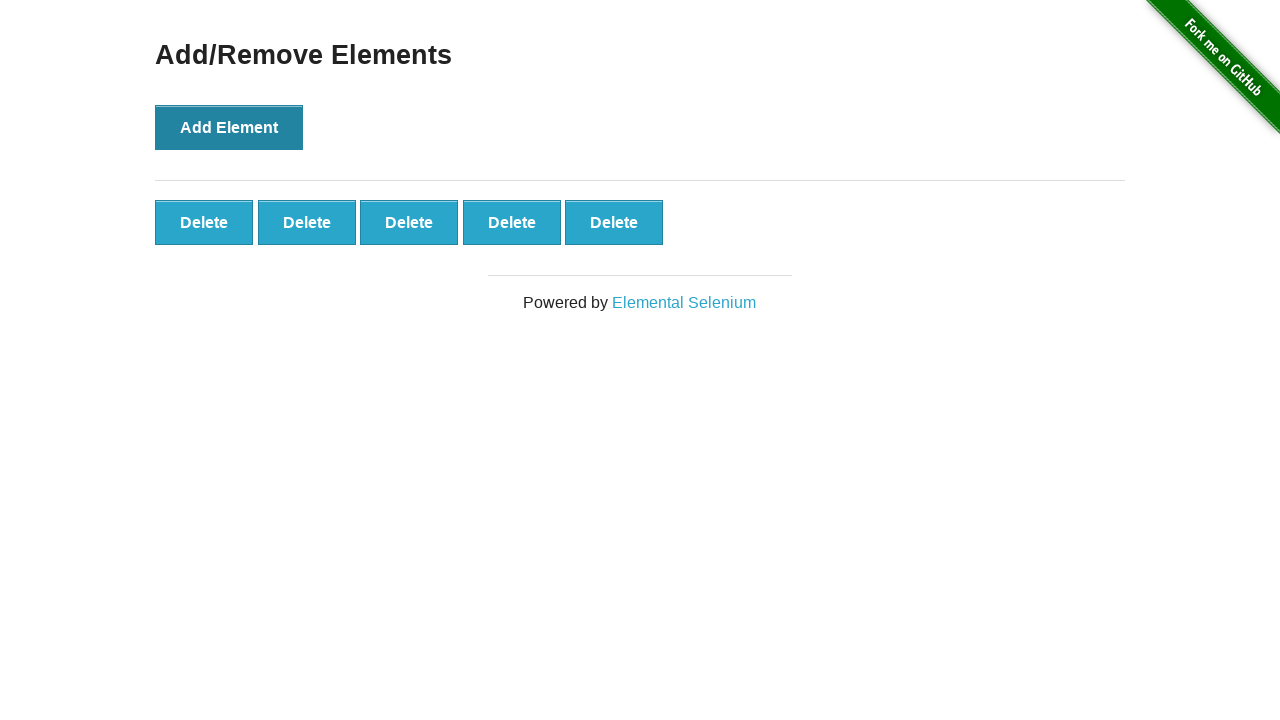

Delete buttons appeared on page
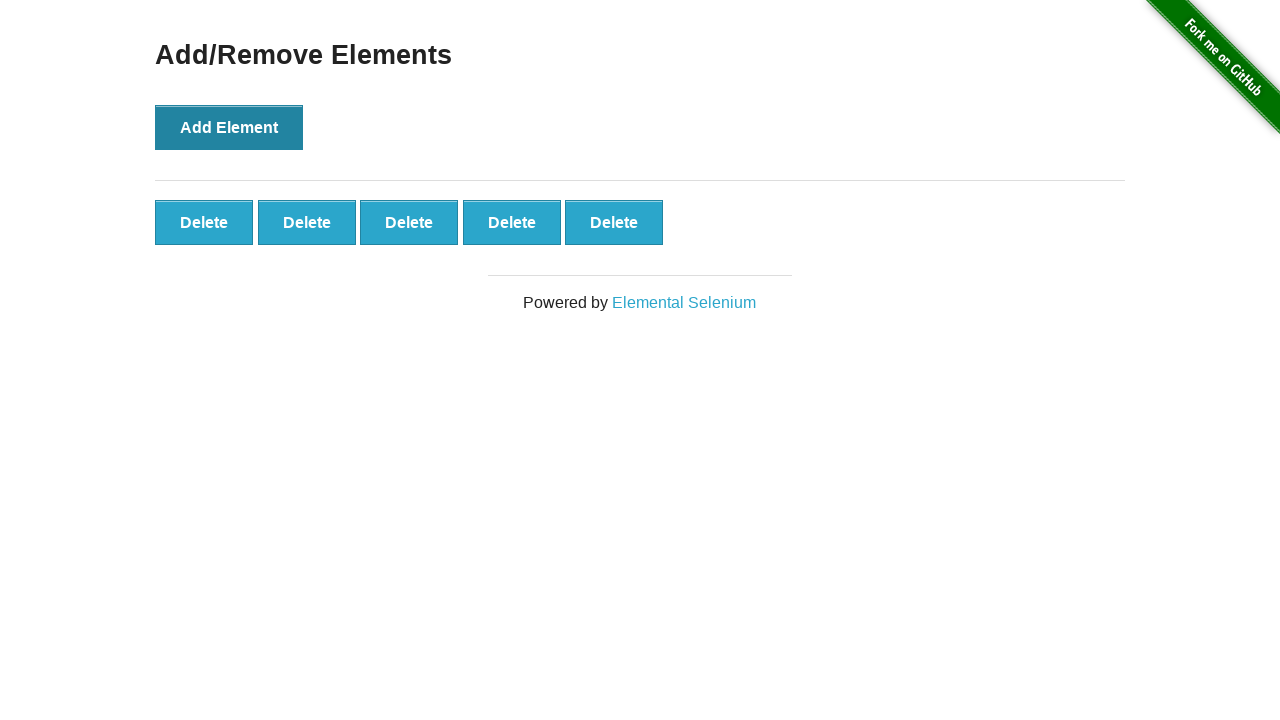

Verified 5 delete buttons were created
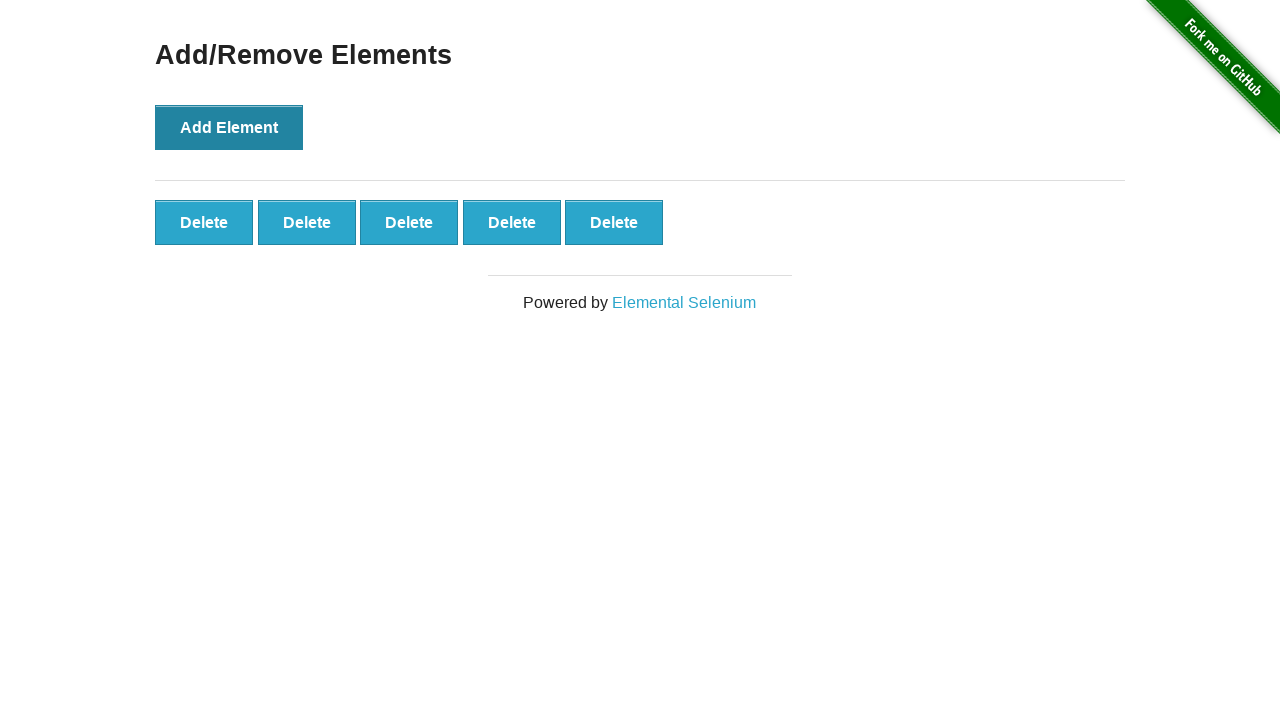

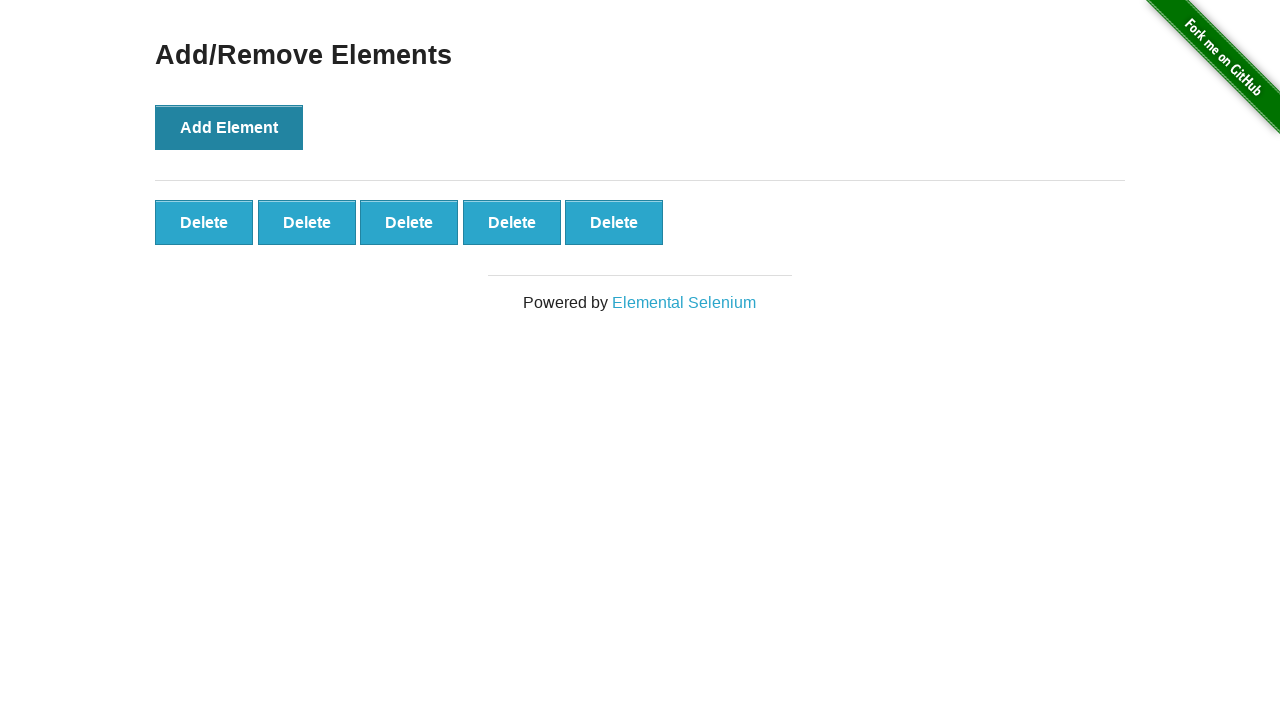